Tests filling out a practice registration form on demoqa.com by entering first name, last name, email, gender, phone number, date of birth, subjects, and address fields.

Starting URL: https://demoqa.com/automation-practice-form

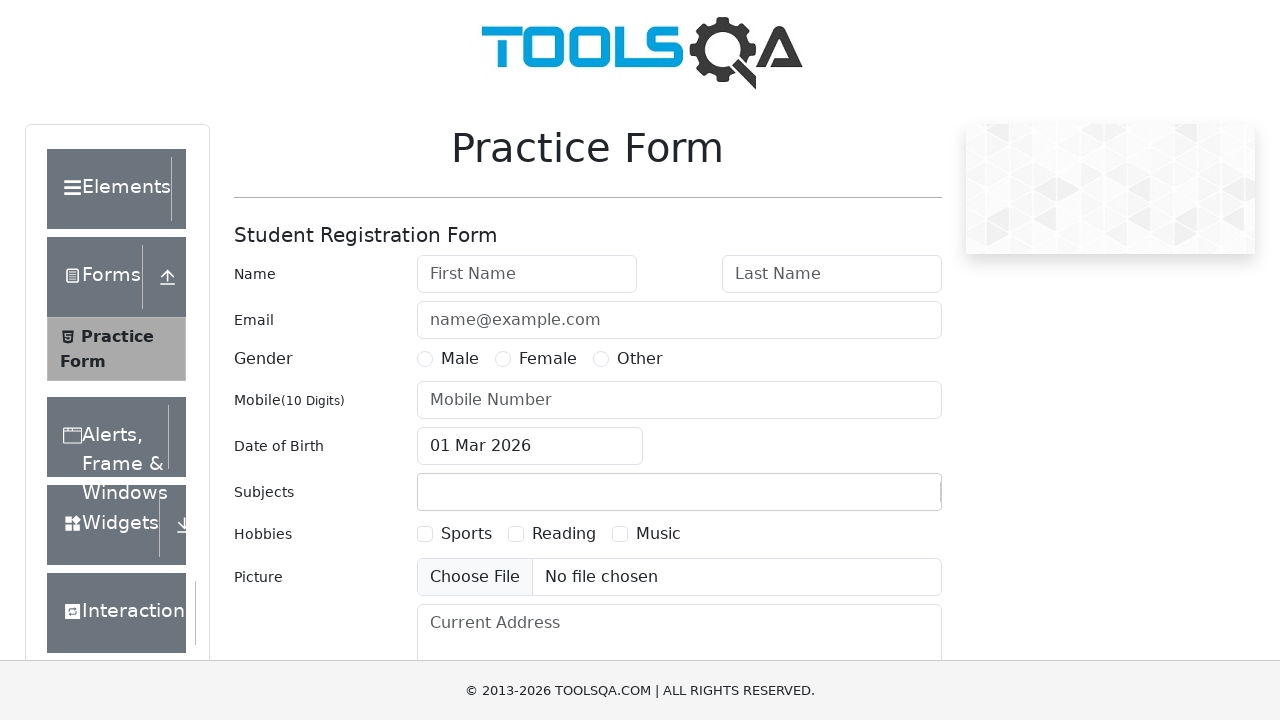

Filled first name field with 'Bekmyrza' on #firstName
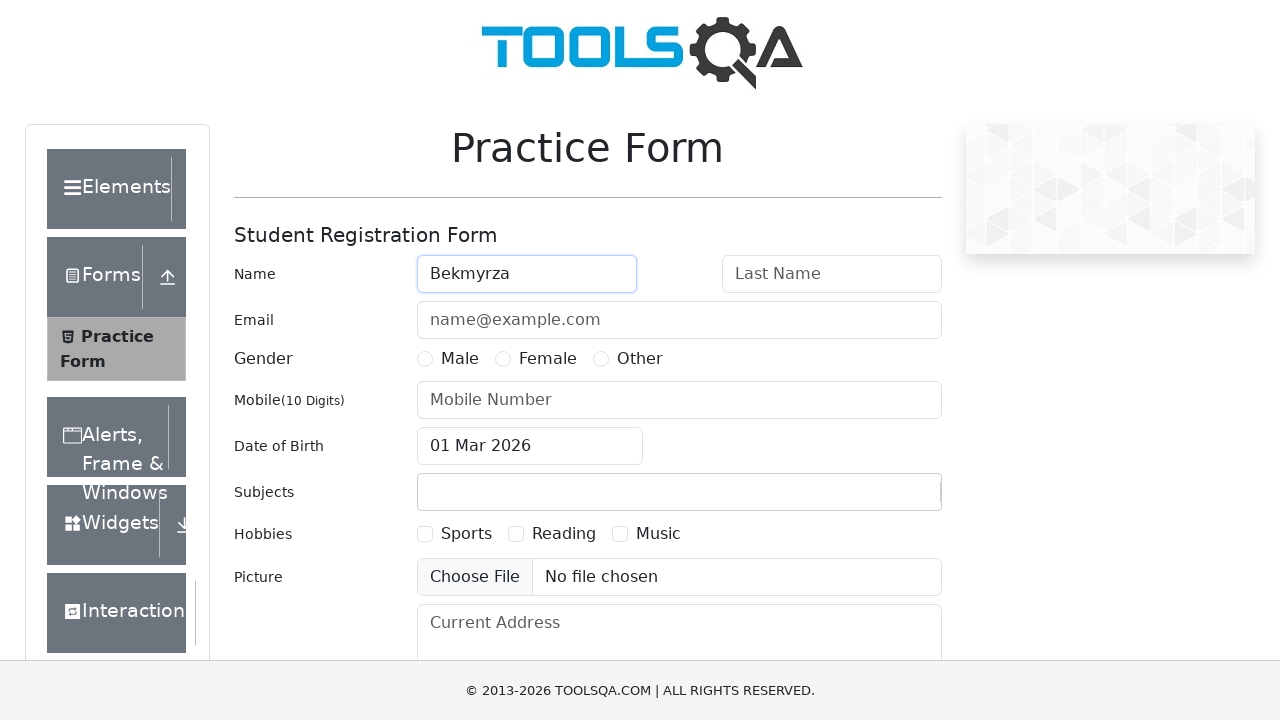

Filled last name field with 'Bekkariev' on #lastName
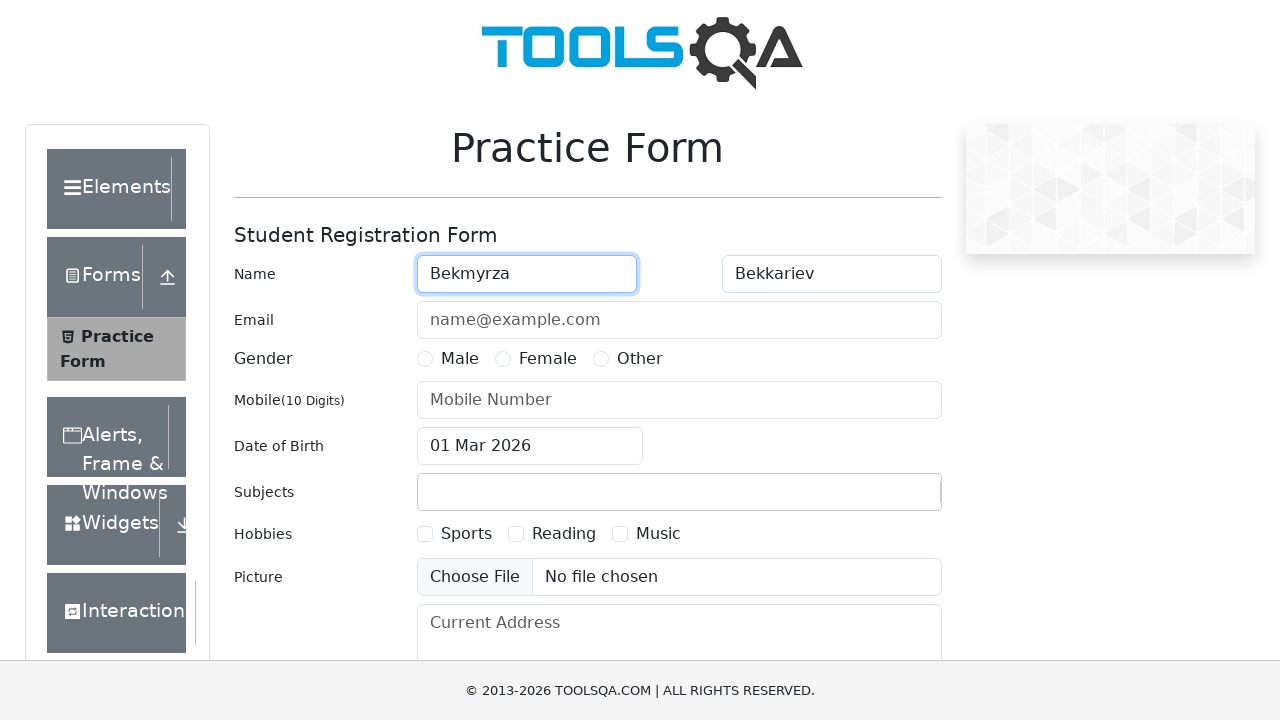

Filled email field with 'bekmyrzabekkariev2005@gmail.com' on #userEmail
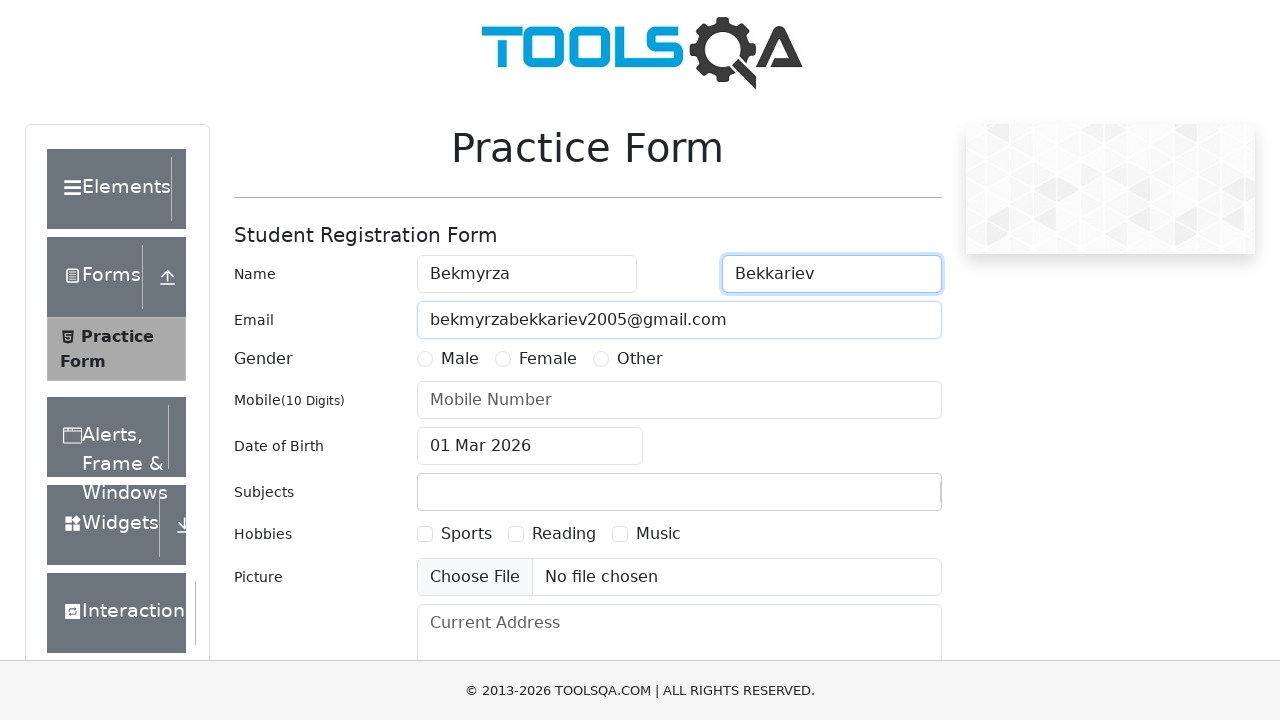

Selected Male gender option at (460, 359) on label[for='gender-radio-1']
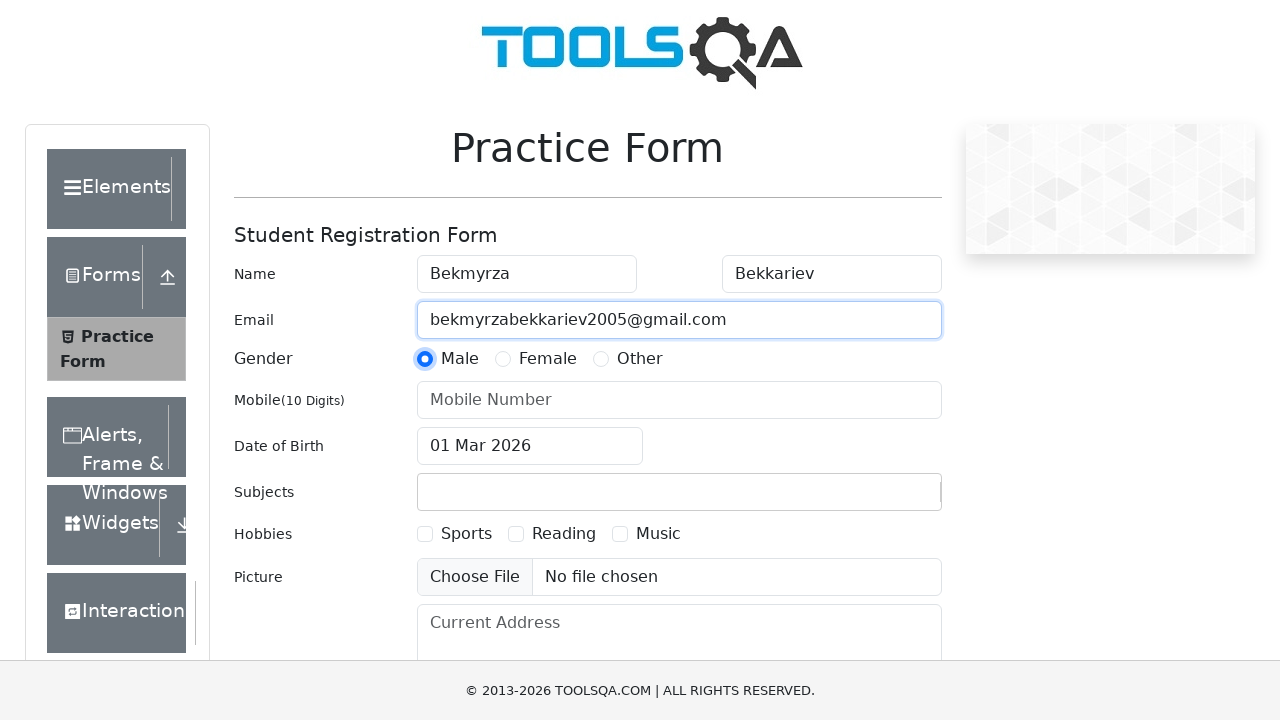

Filled phone number field with '4853845599' on #userNumber
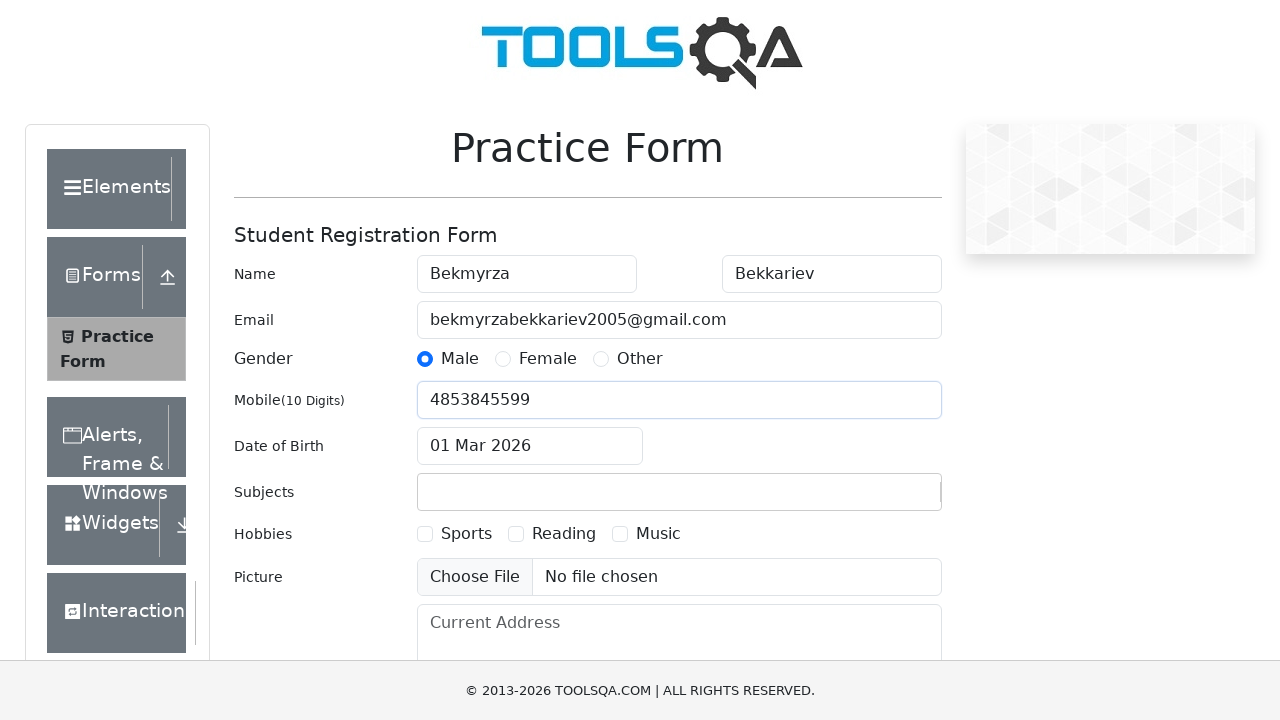

Clicked date of birth input to open calendar picker at (530, 446) on #dateOfBirthInput
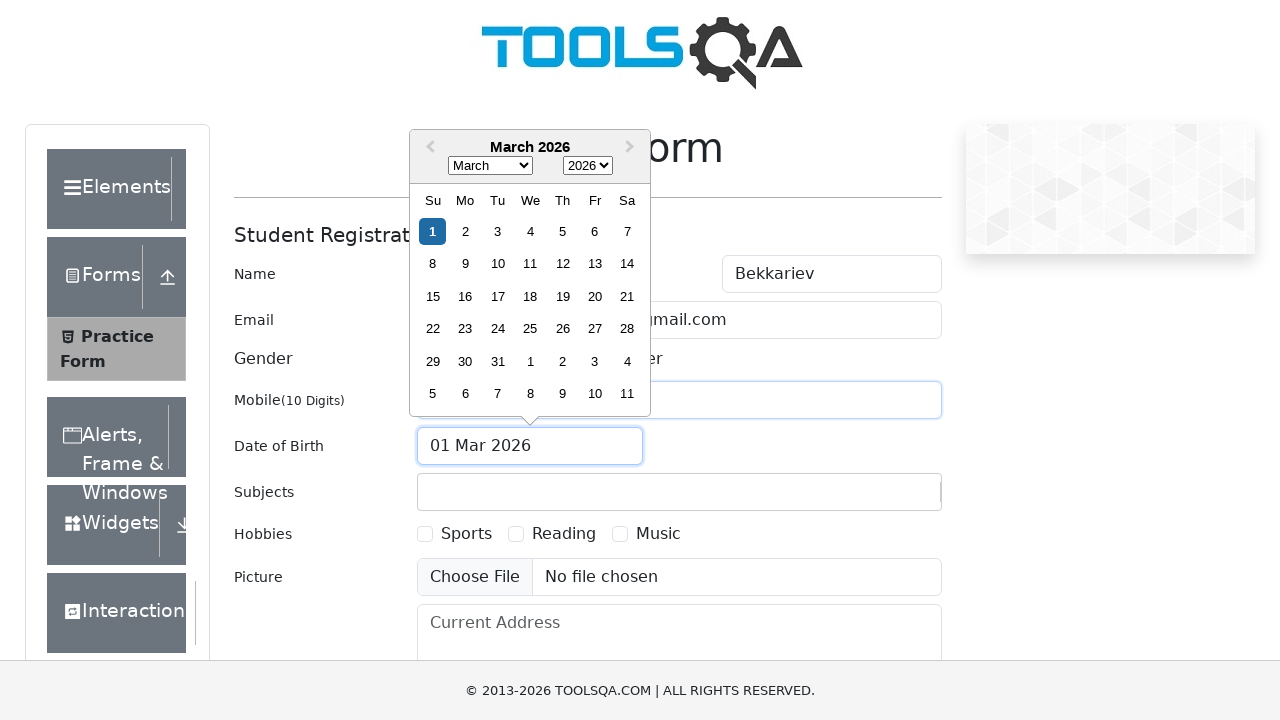

Selected year 2005 from date picker on .react-datepicker__year-select
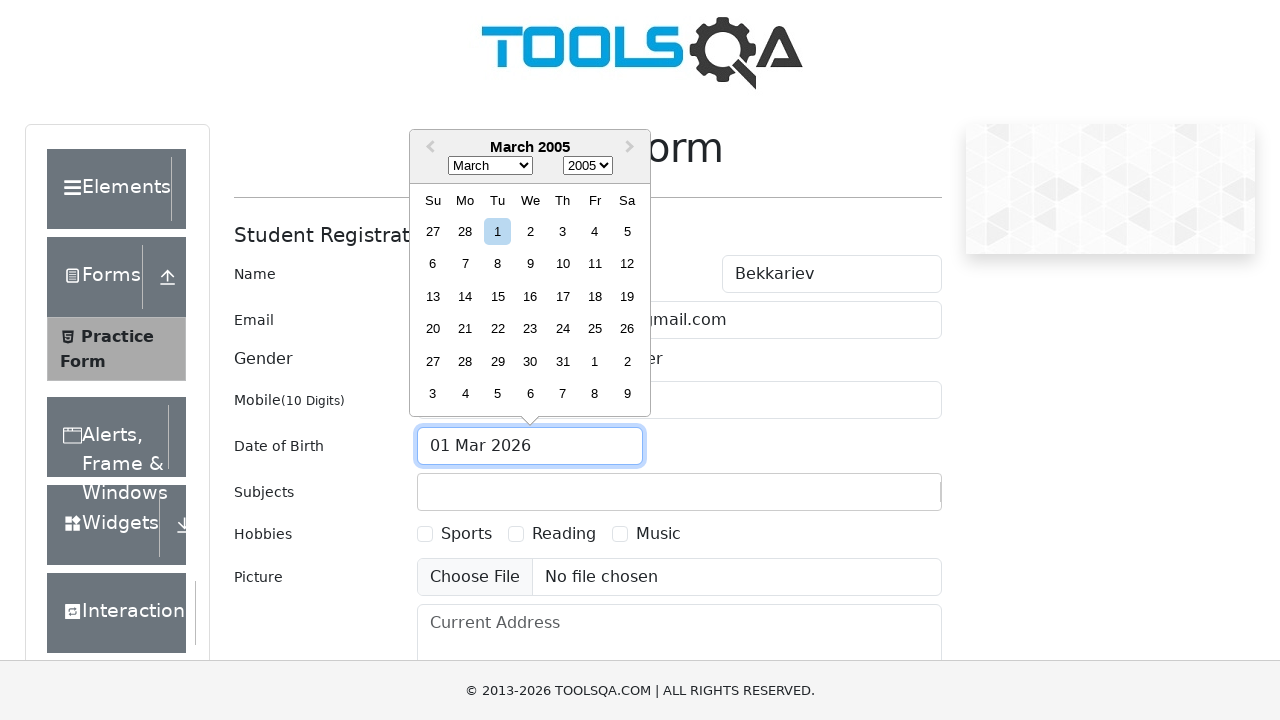

Selected September from date picker on .react-datepicker__month-select
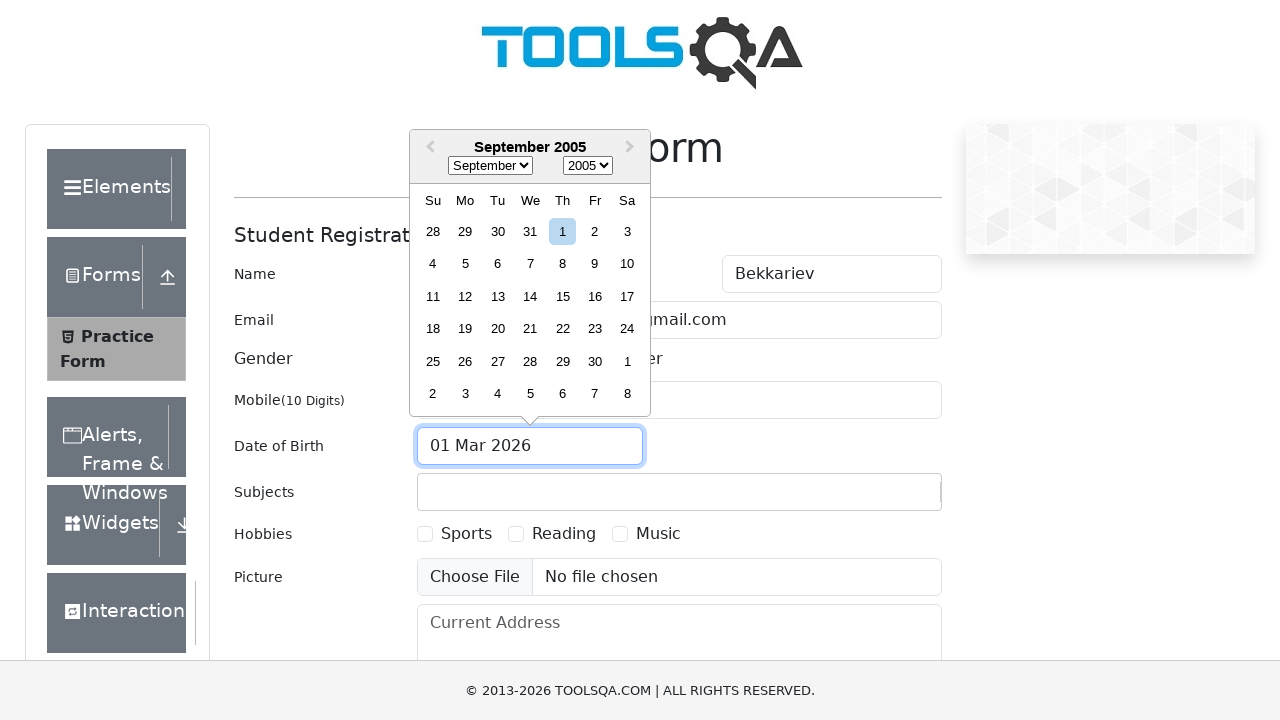

Selected day 17 from calendar, setting date of birth to September 17, 2005 at (627, 296) on .react-datepicker__day--017:not(.react-datepicker__day--outside-month)
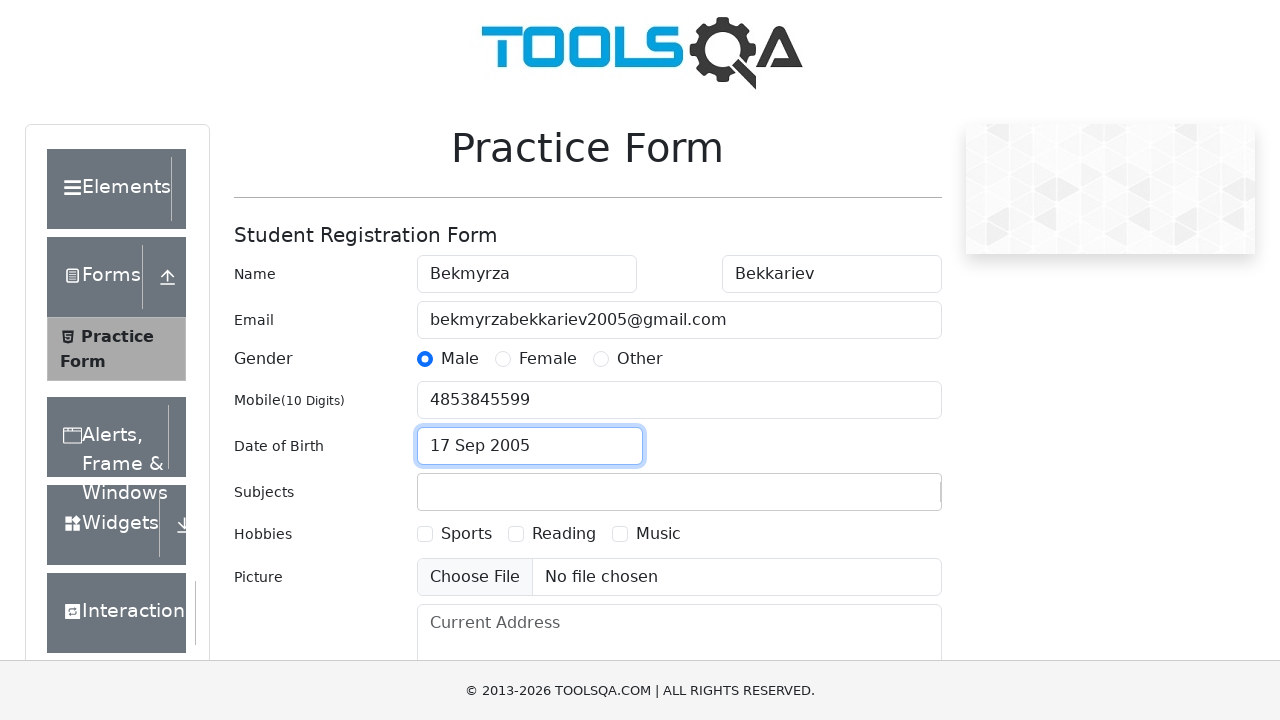

Selected Sports hobby checkbox at (466, 534) on label[for='hobbies-checkbox-1']
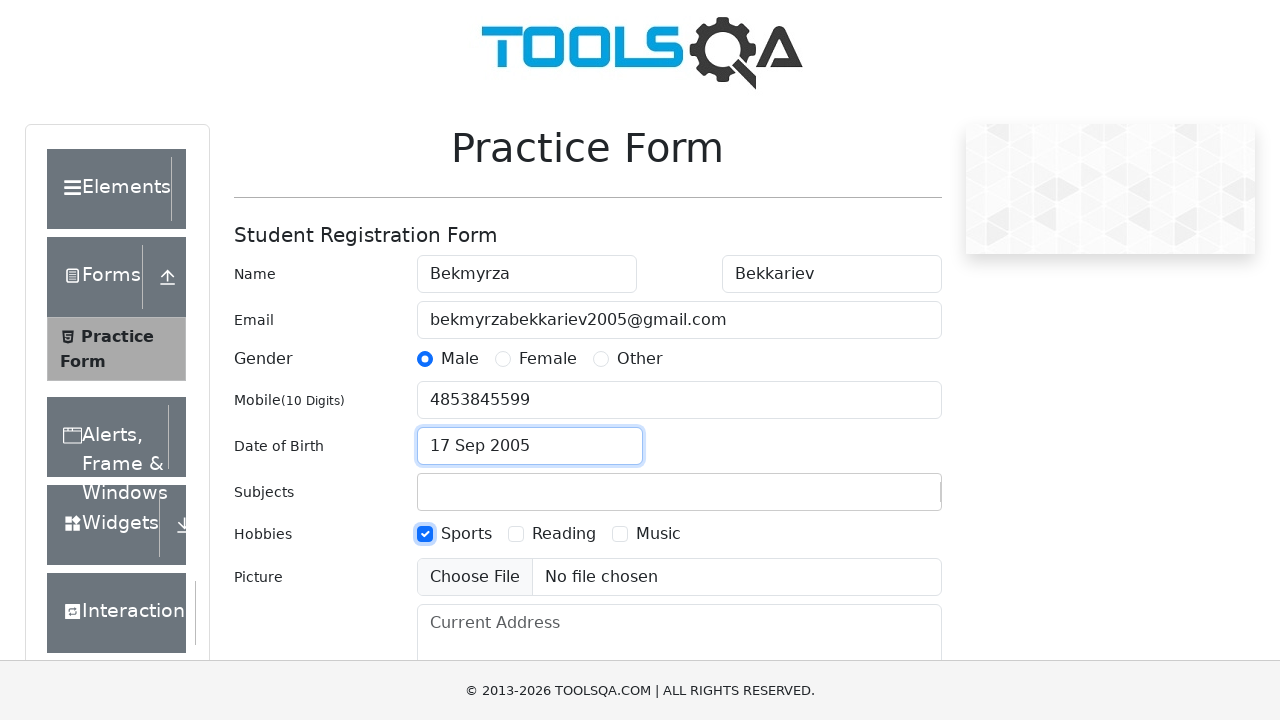

Filled subjects input field with 'Physics' on #subjectsInput
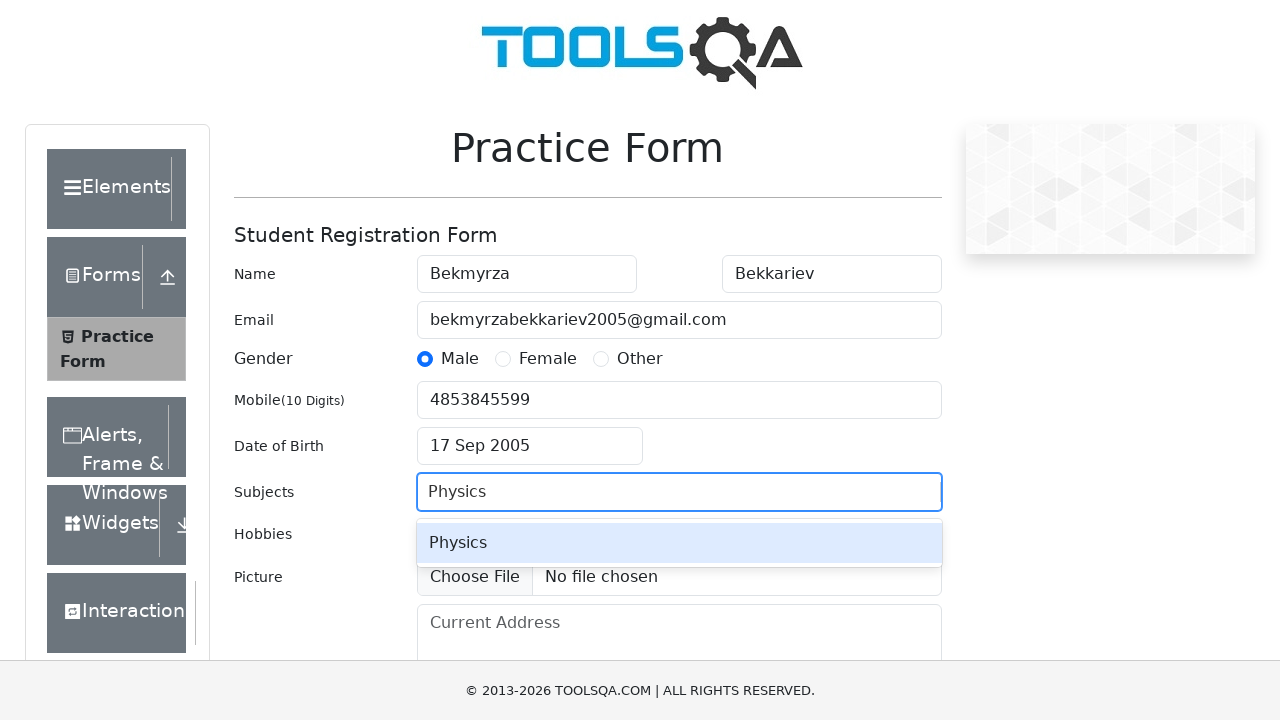

Pressed Enter to confirm Physics subject selection
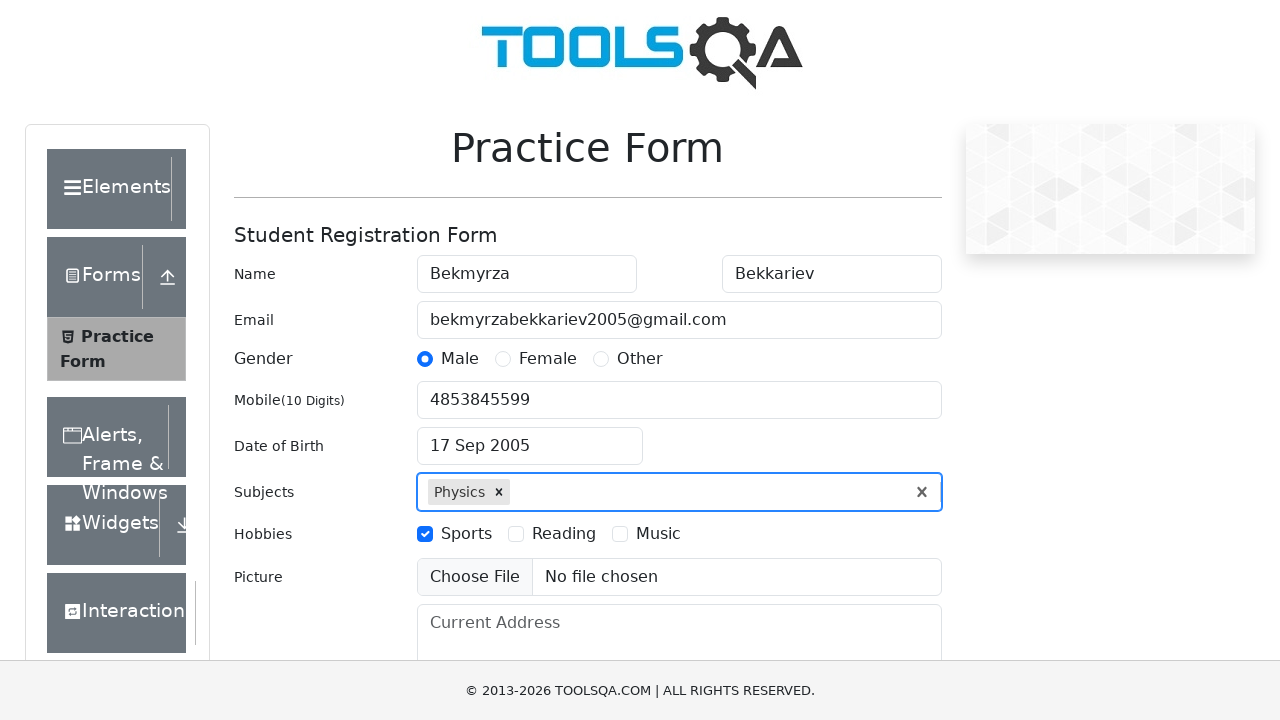

Filled current address field with 'Stoclosy 2/4 m6' on #currentAddress
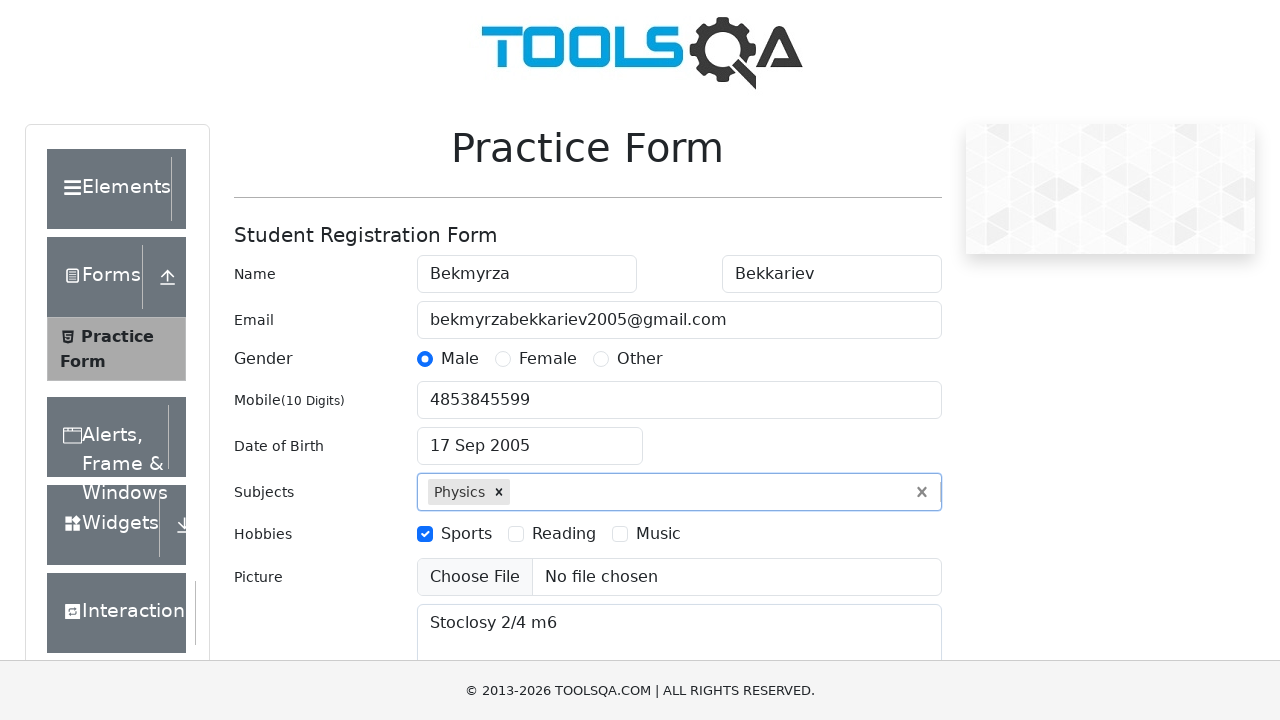

Clicked state dropdown to open selection menu at (527, 437) on #state
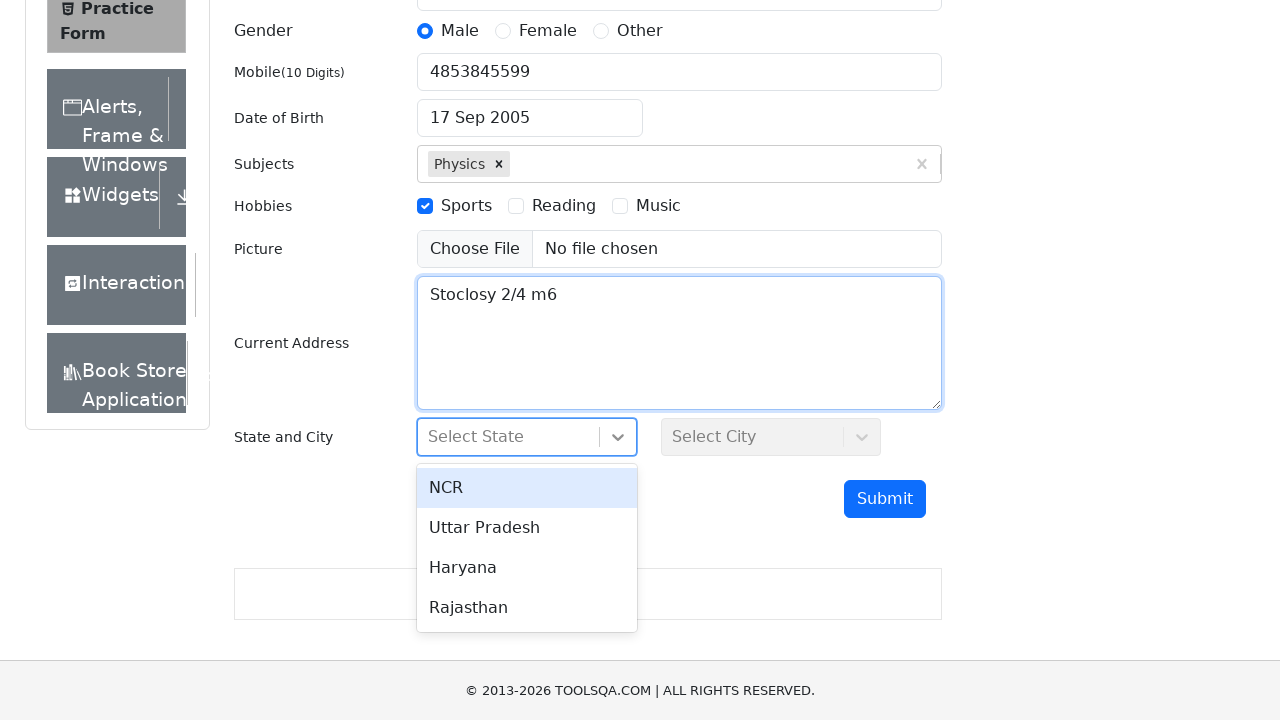

Selected first state option from dropdown at (527, 488) on div[id^='react-select'][id$='-option-0']
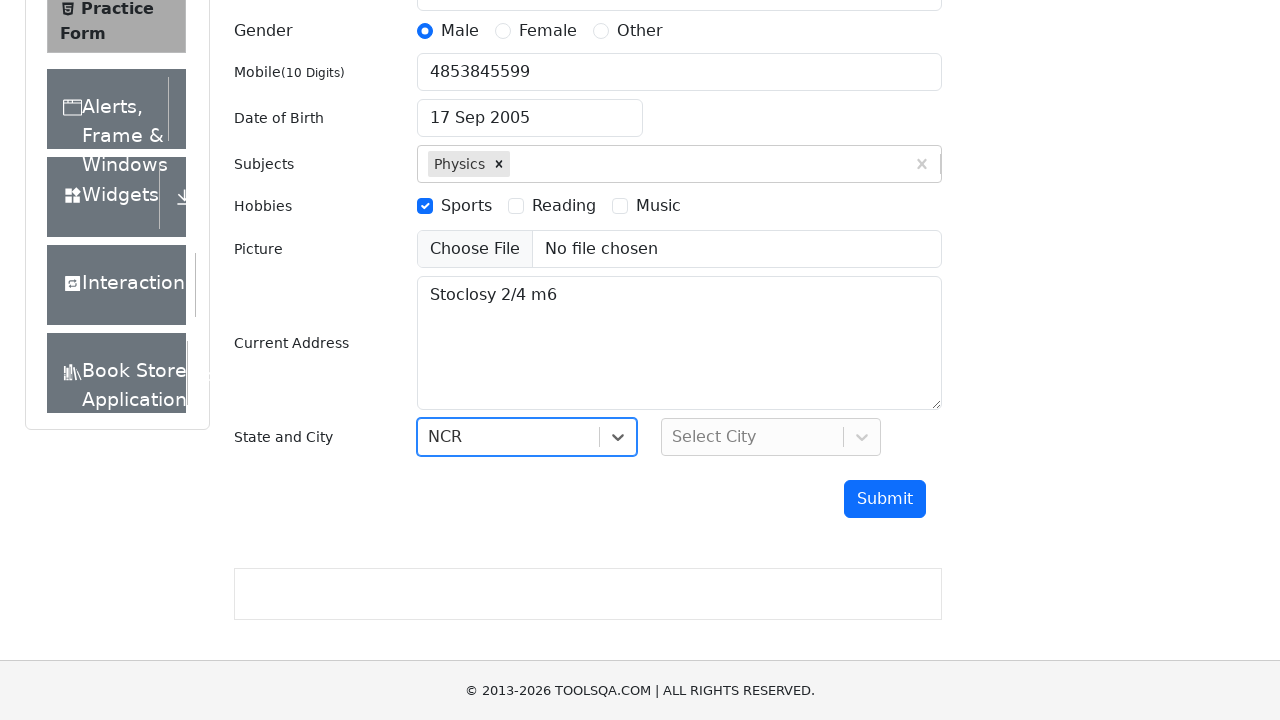

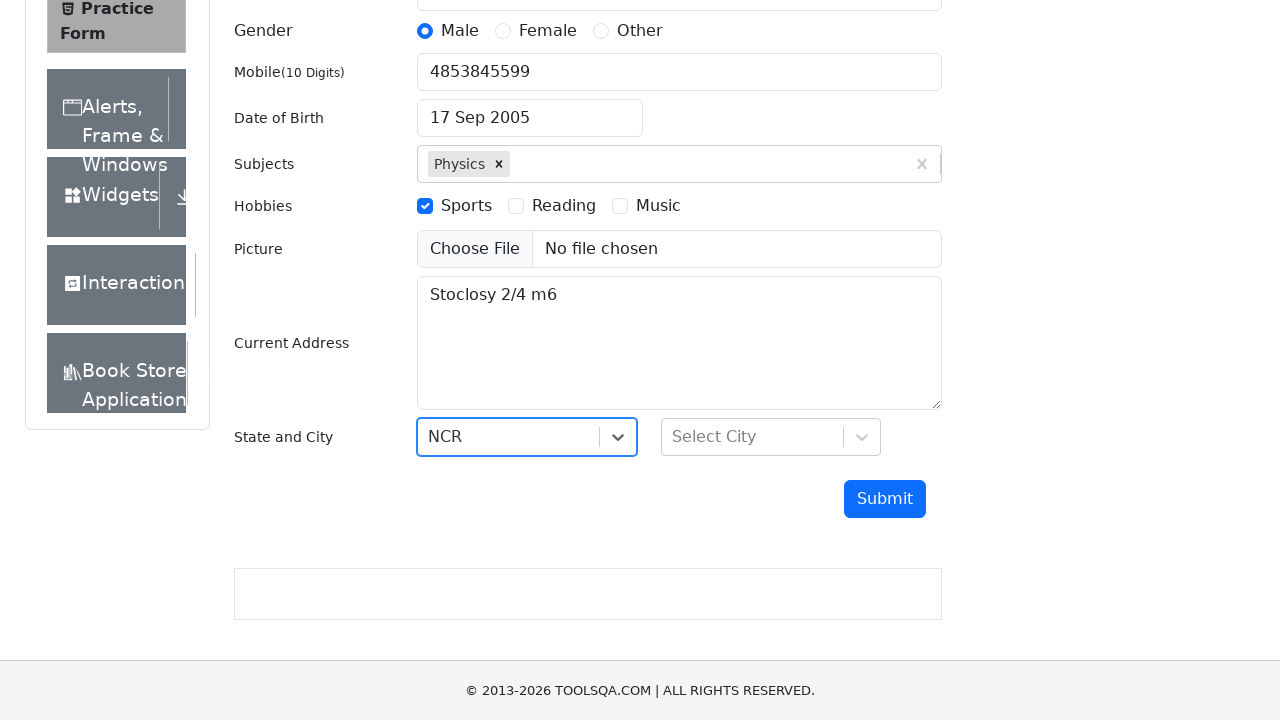